Tests that clicking the Due column header twice sorts the numerical values in descending order.

Starting URL: http://the-internet.herokuapp.com/tables

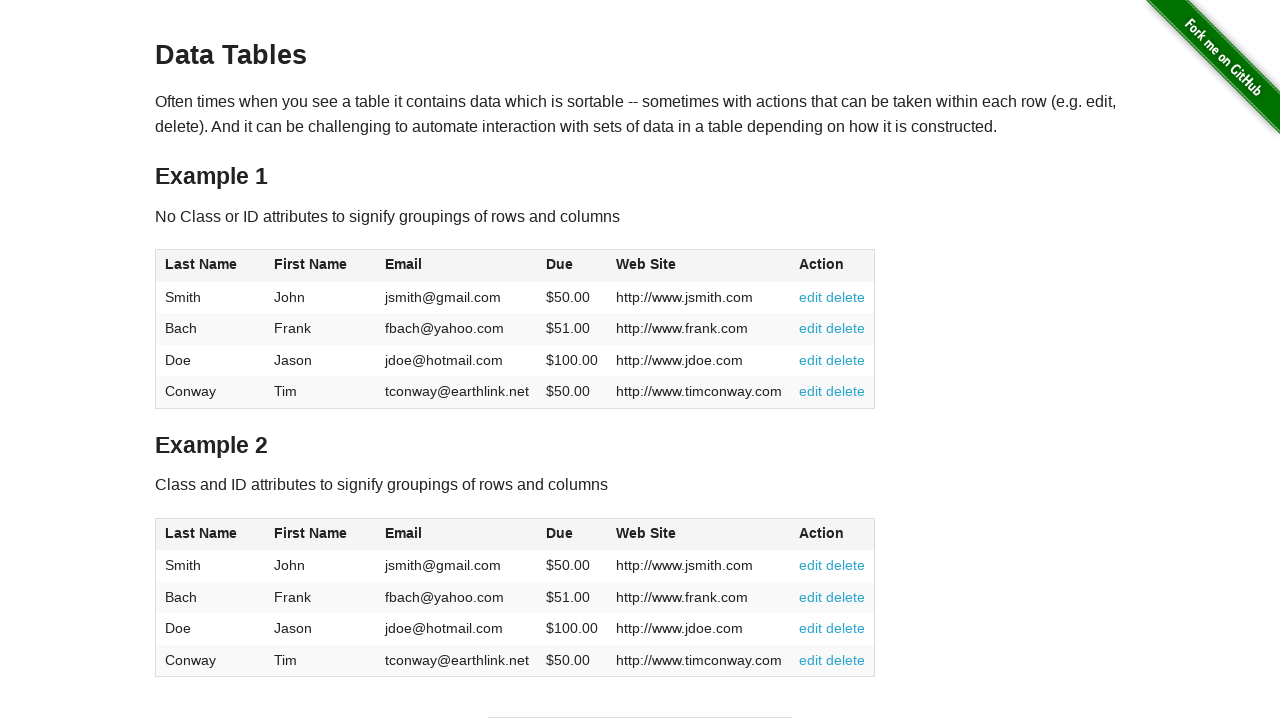

Clicked Due column header first time to sort ascending at (572, 266) on #table1 thead tr th:nth-of-type(4)
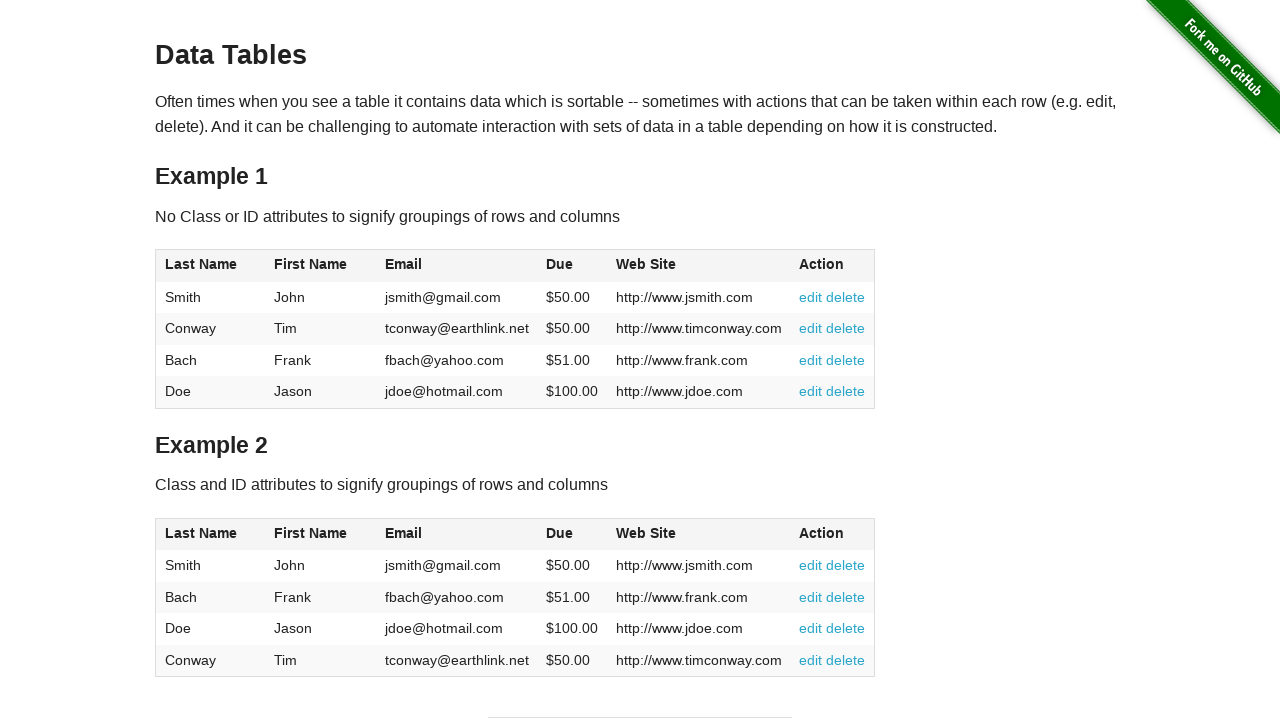

Clicked Due column header second time to sort descending at (572, 266) on #table1 thead tr th:nth-of-type(4)
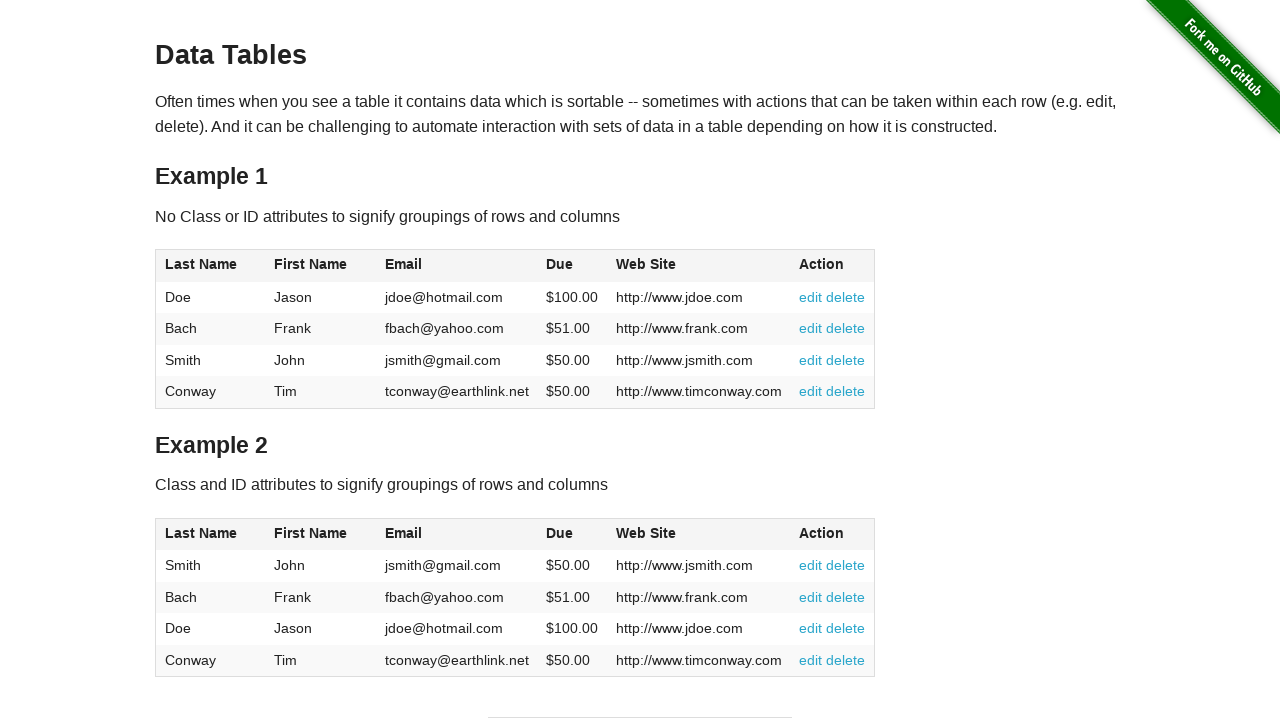

Waited for Due column cells to load after sorting
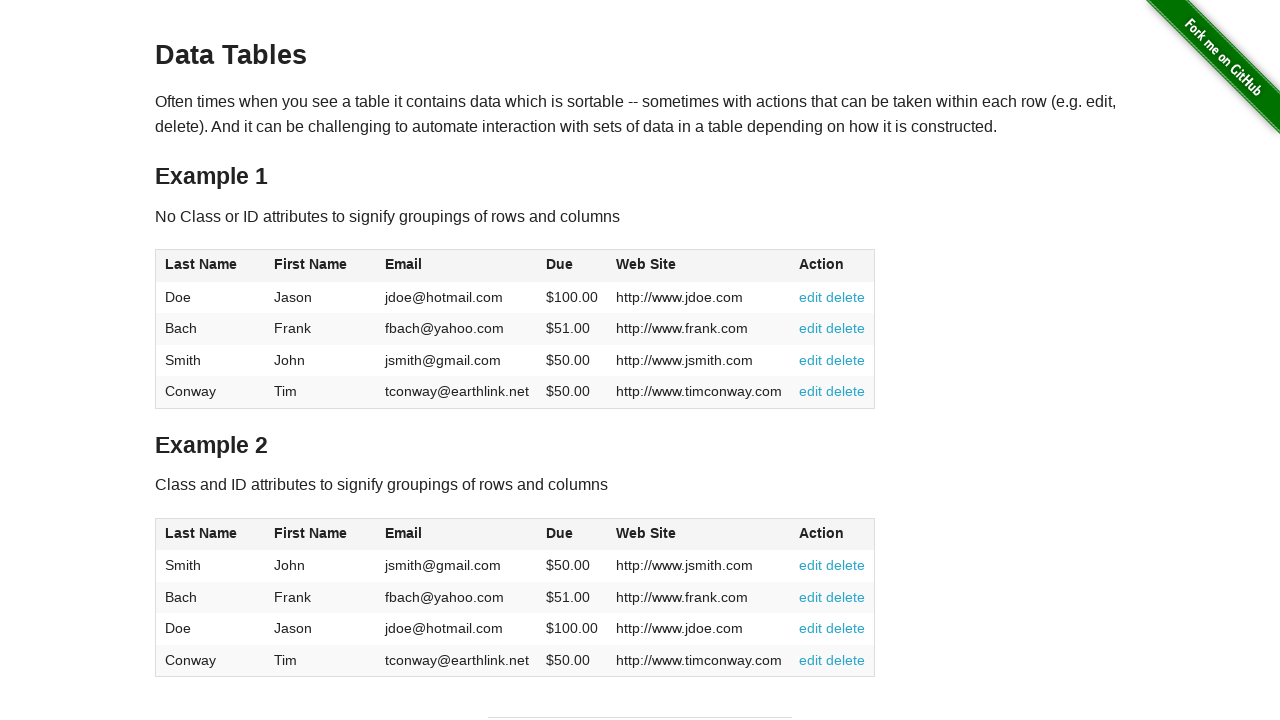

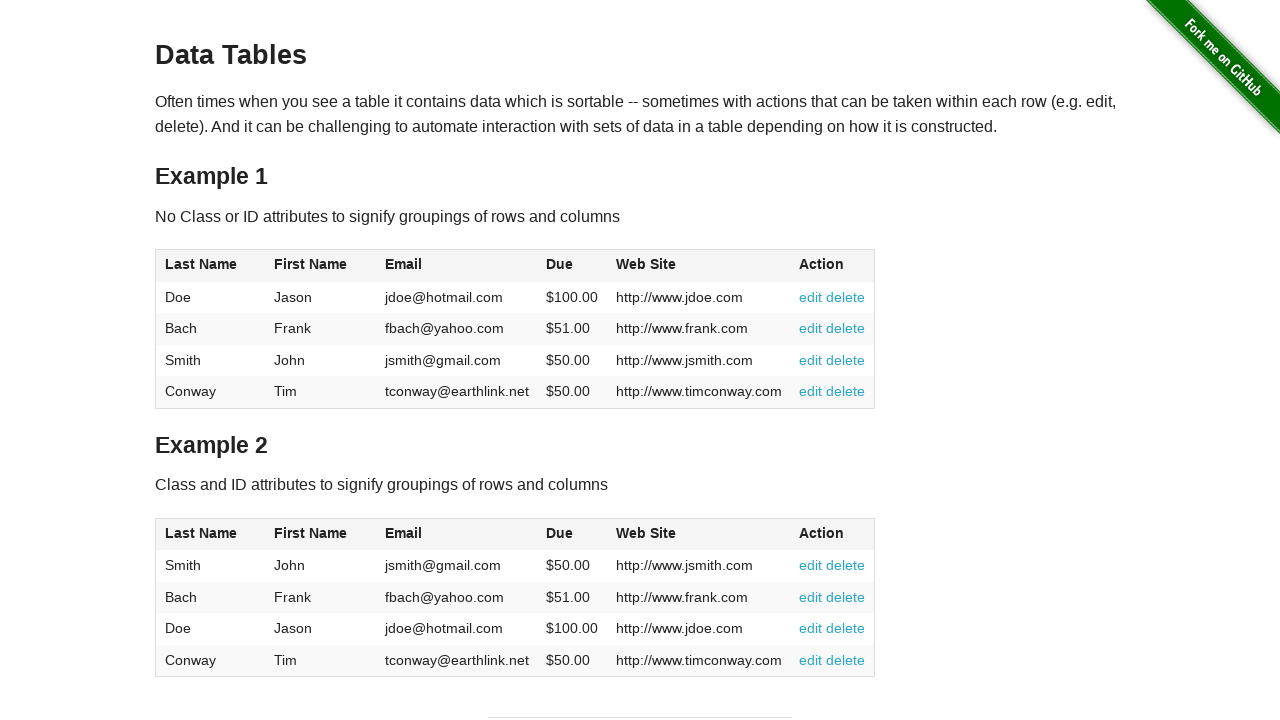